Tests adding a new employee by clicking the add employee button, selecting the new employee, and filling in the name, phone, and title fields in the employee manager application.

Starting URL: https://devmountain-qa.github.io/employee-manager/1.2_Version/index.html

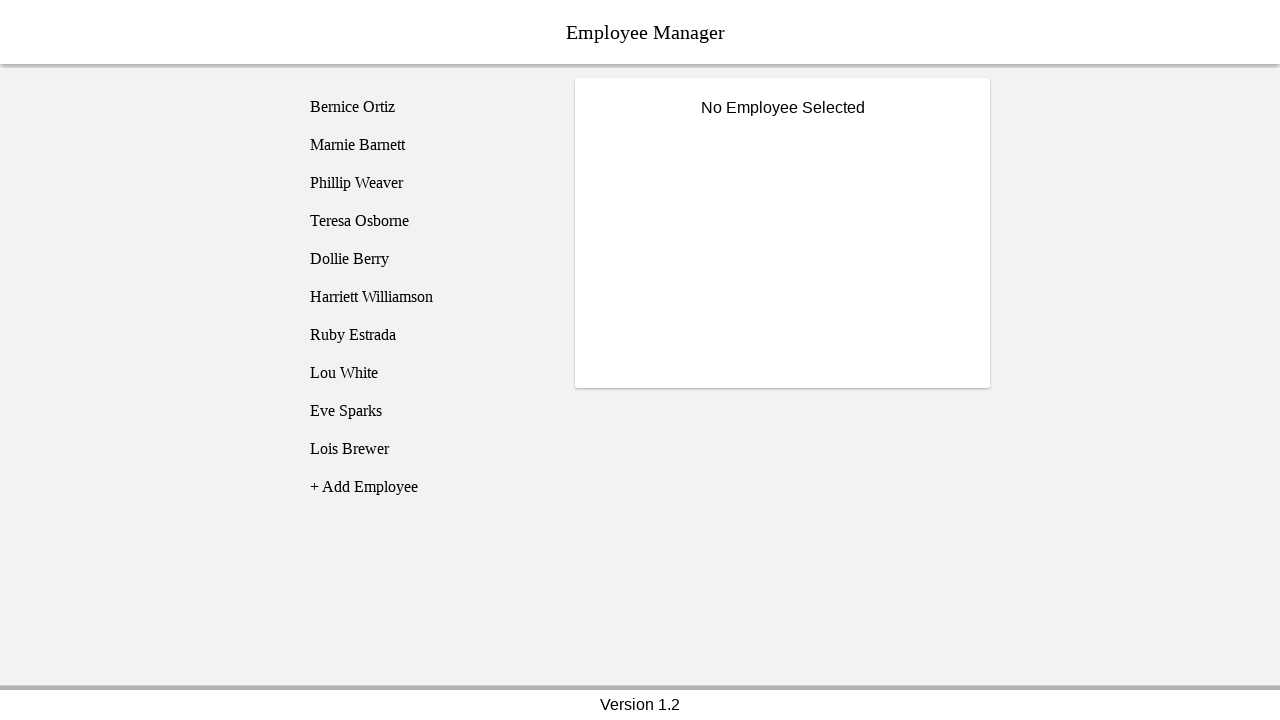

Waited for page header to load
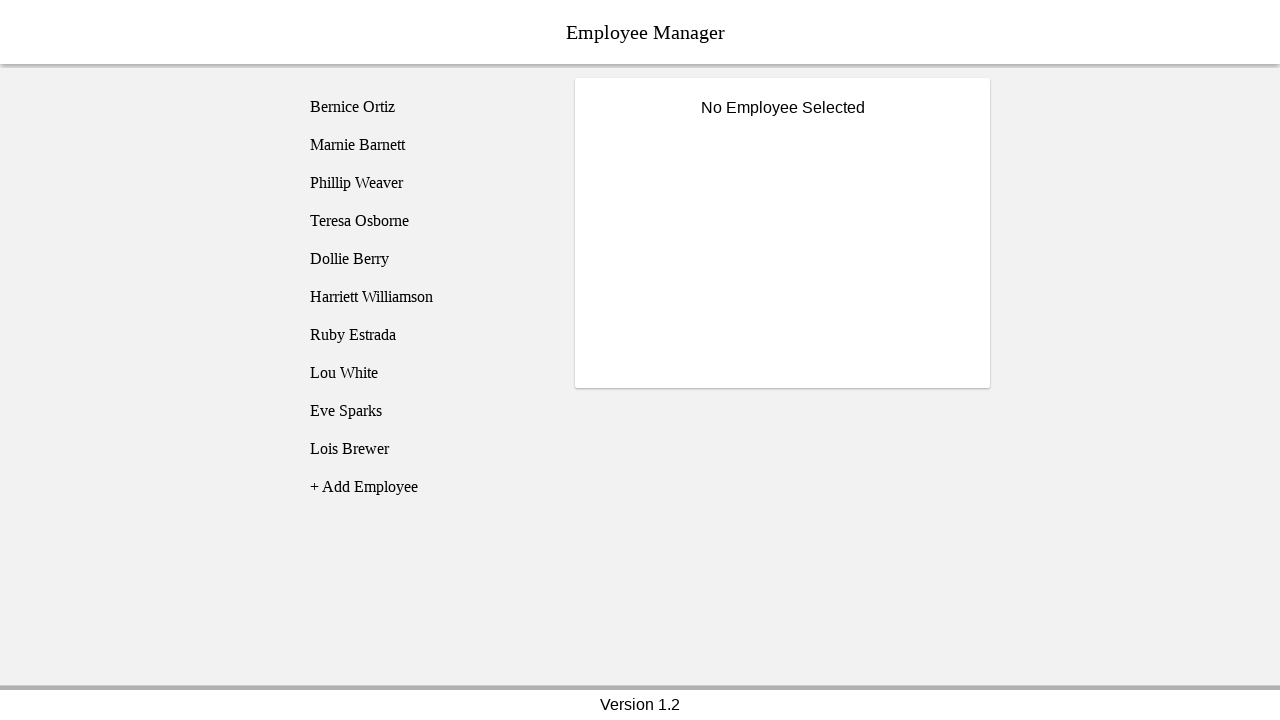

Clicked add employee button at (425, 487) on [name='addEmployee']
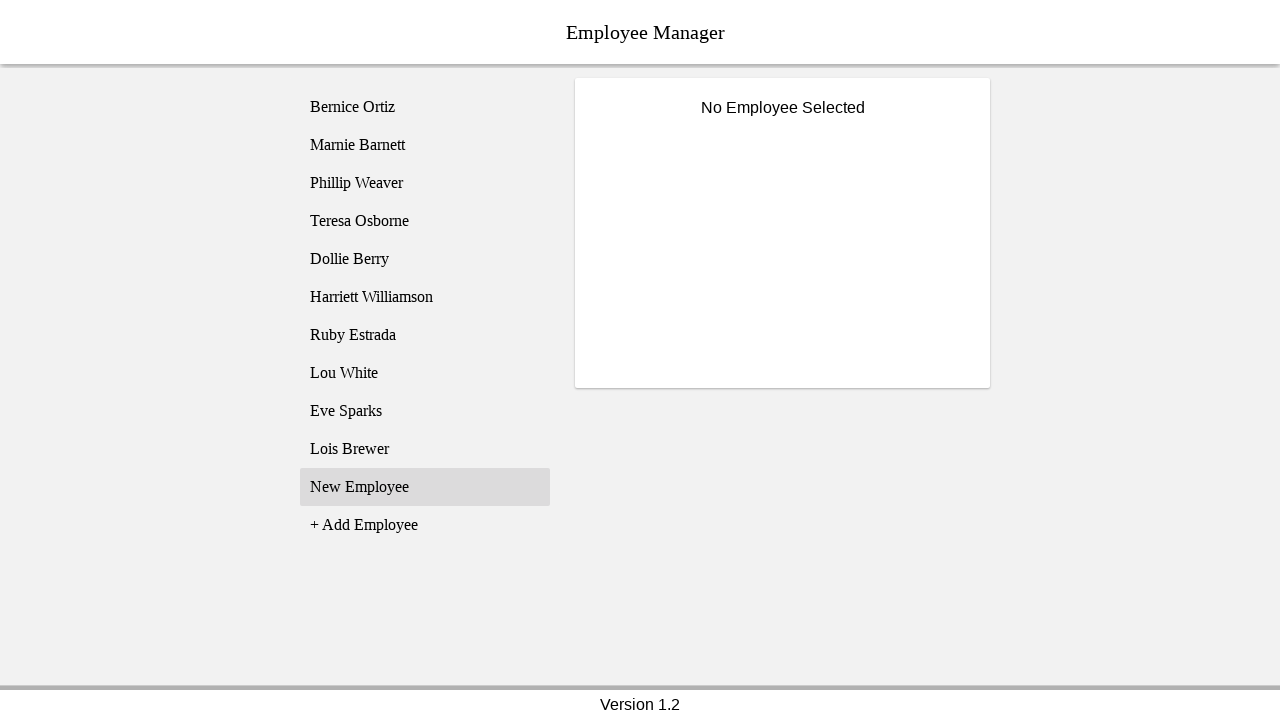

Selected new employee entry at (425, 487) on [name='employee11']
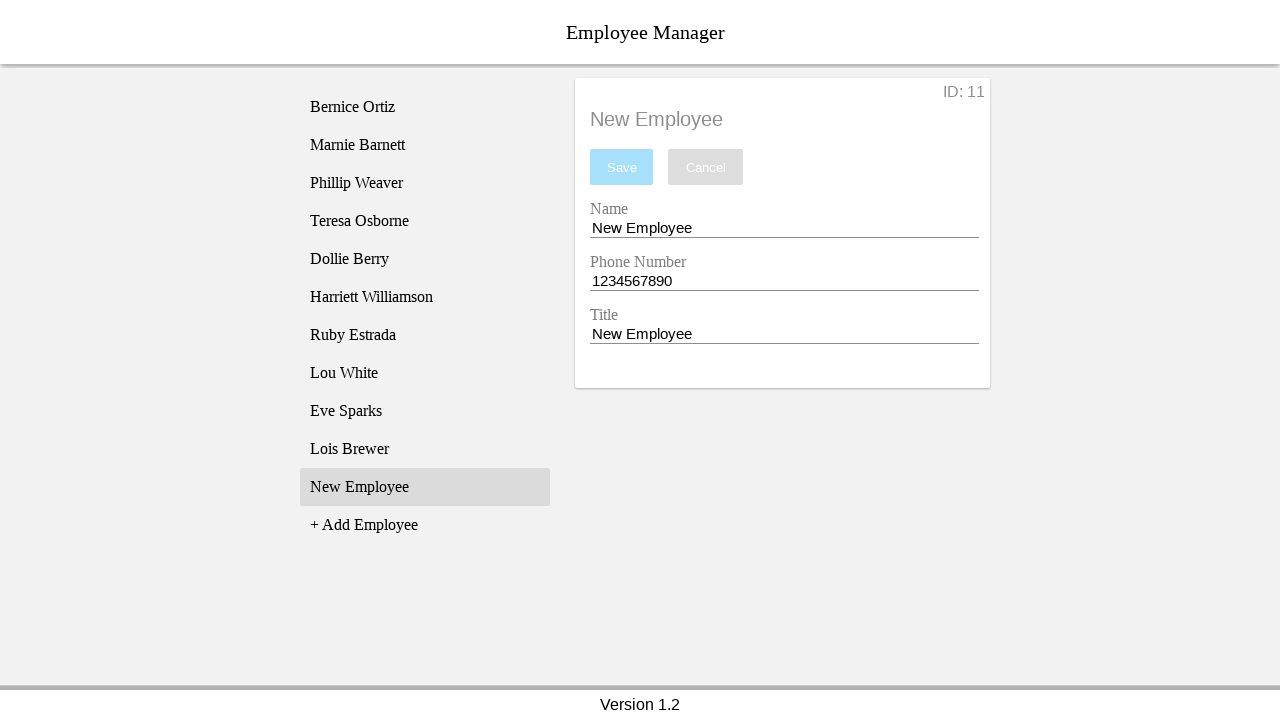

Clicked name input field at (784, 228) on [name='nameEntry']
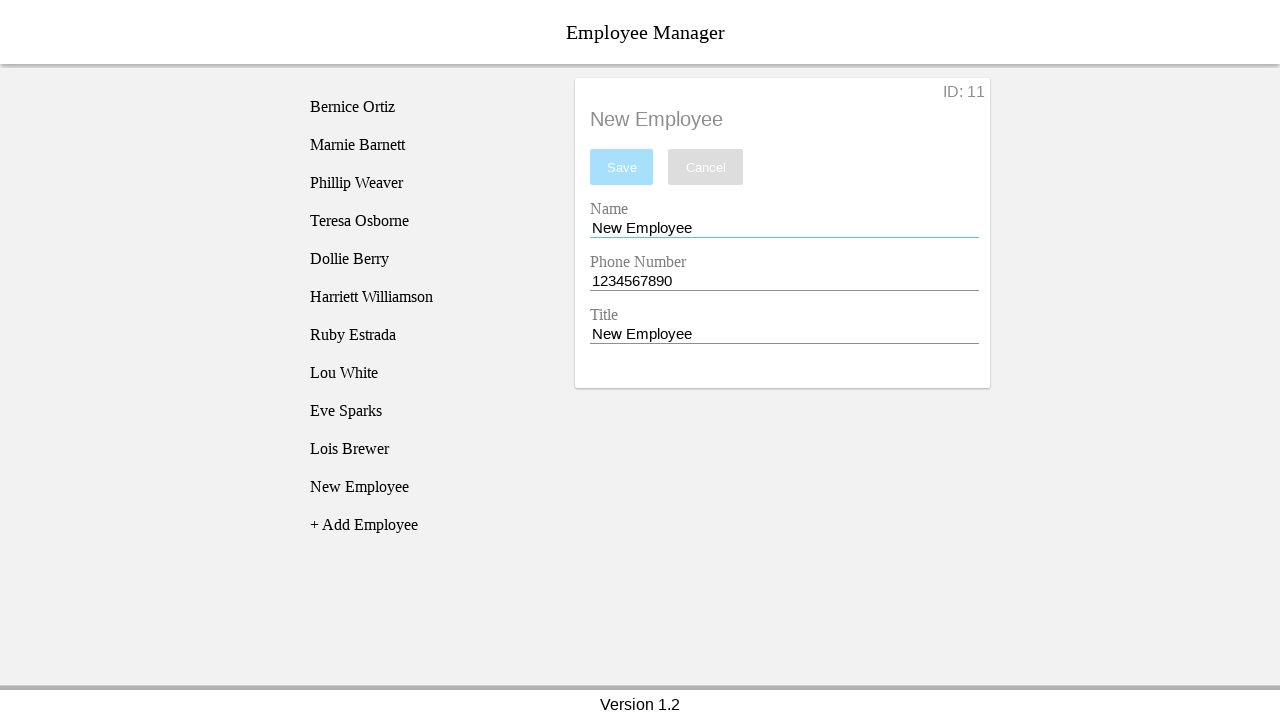

Filled name field with 'Sarah Martinez' on [name='nameEntry']
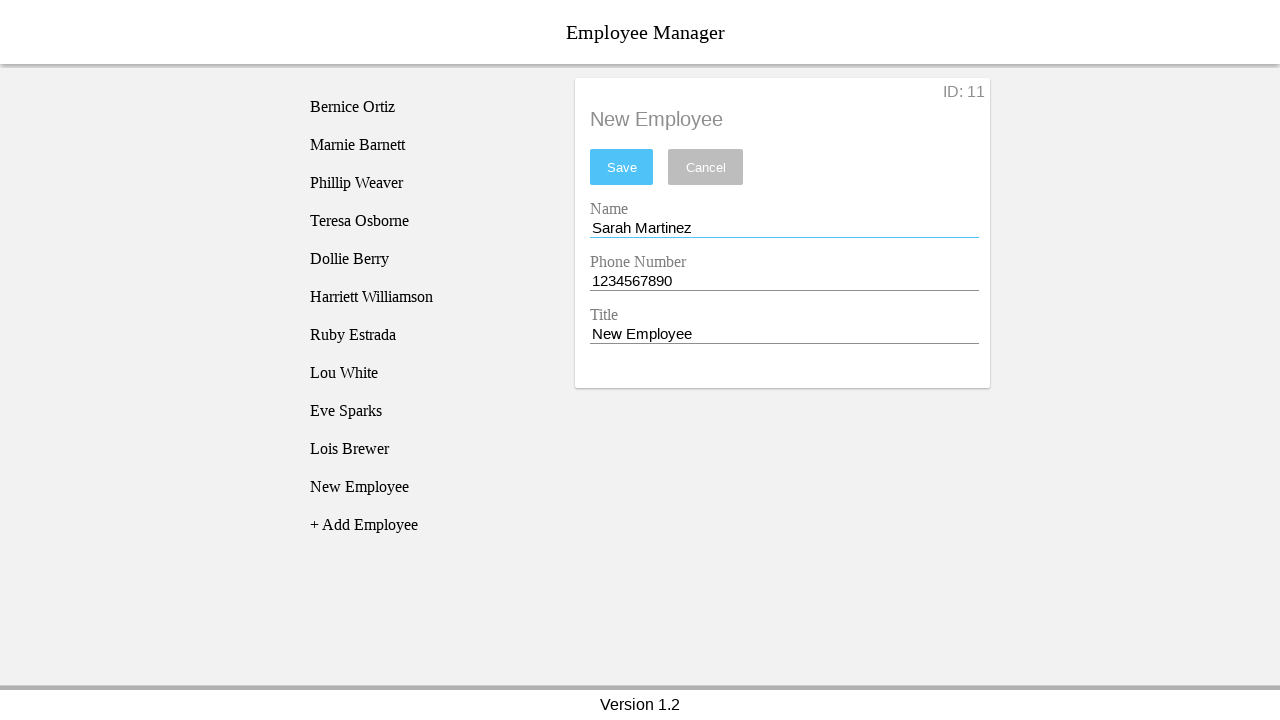

Clicked phone input field at (784, 281) on [name='phoneEntry']
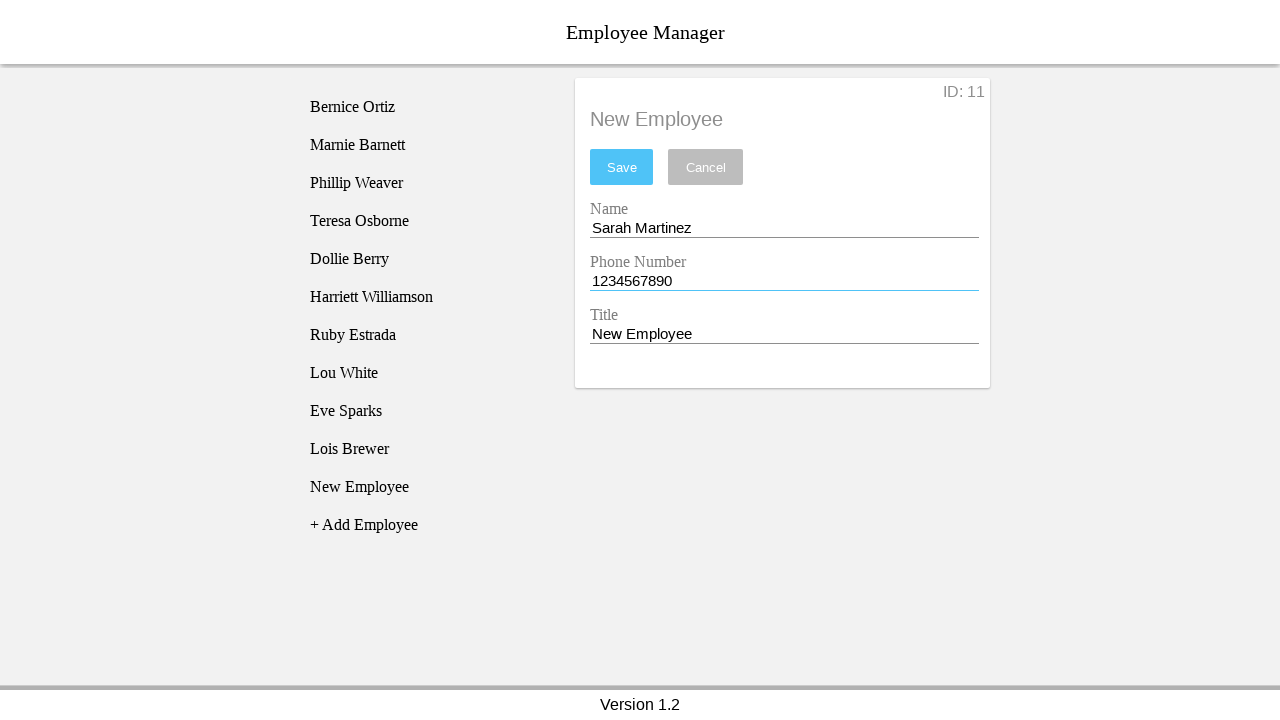

Filled phone field with '555-867-5309' on [name='phoneEntry']
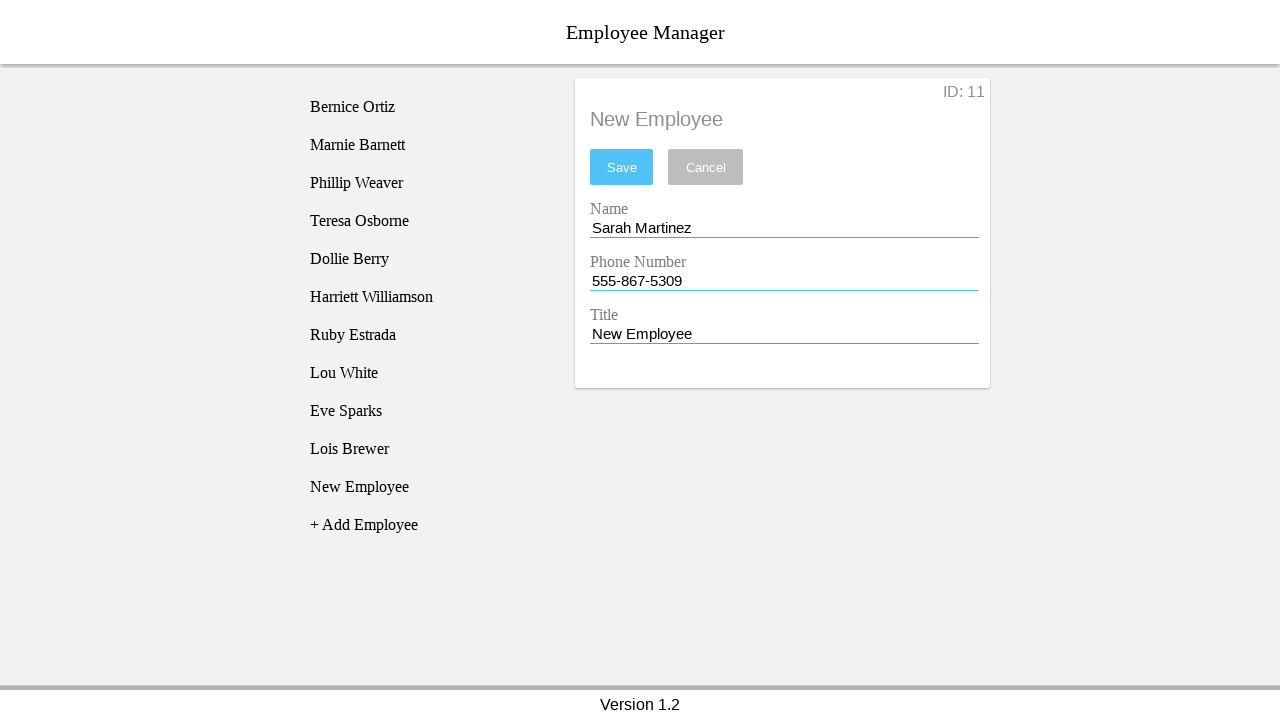

Clicked title input field at (784, 334) on [name='titleEntry']
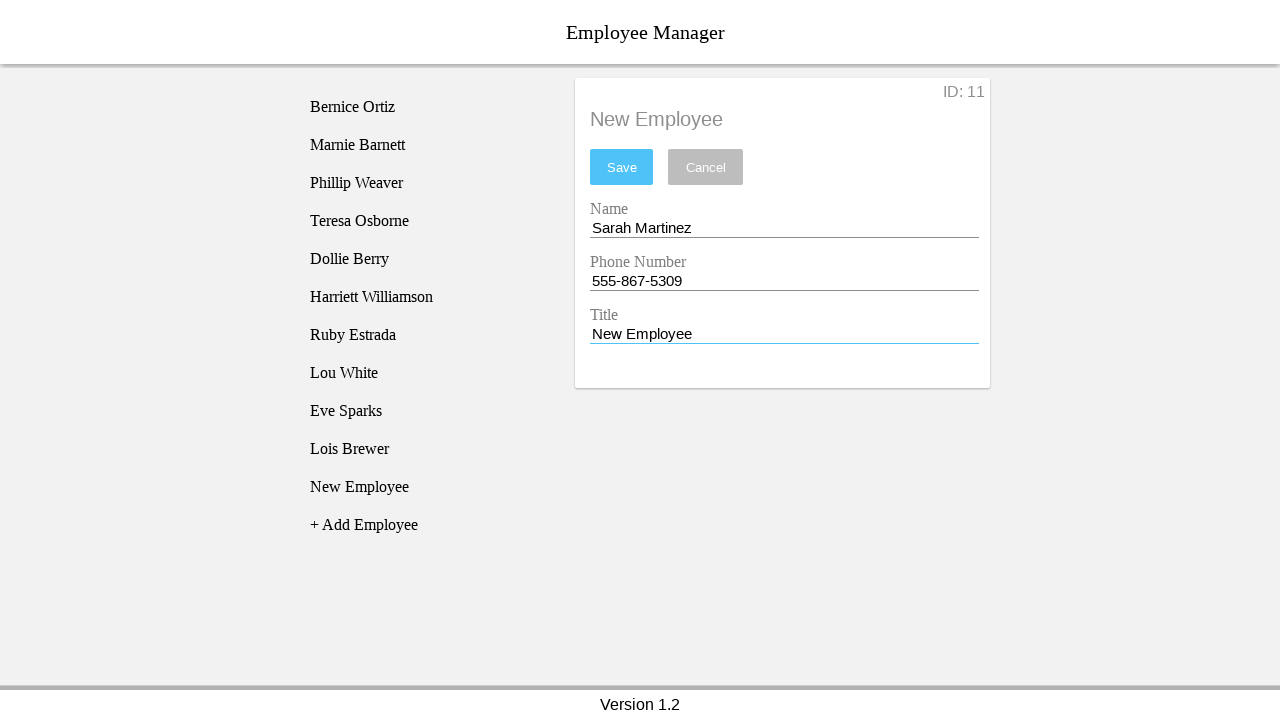

Filled title field with 'Senior Developer' on [name='titleEntry']
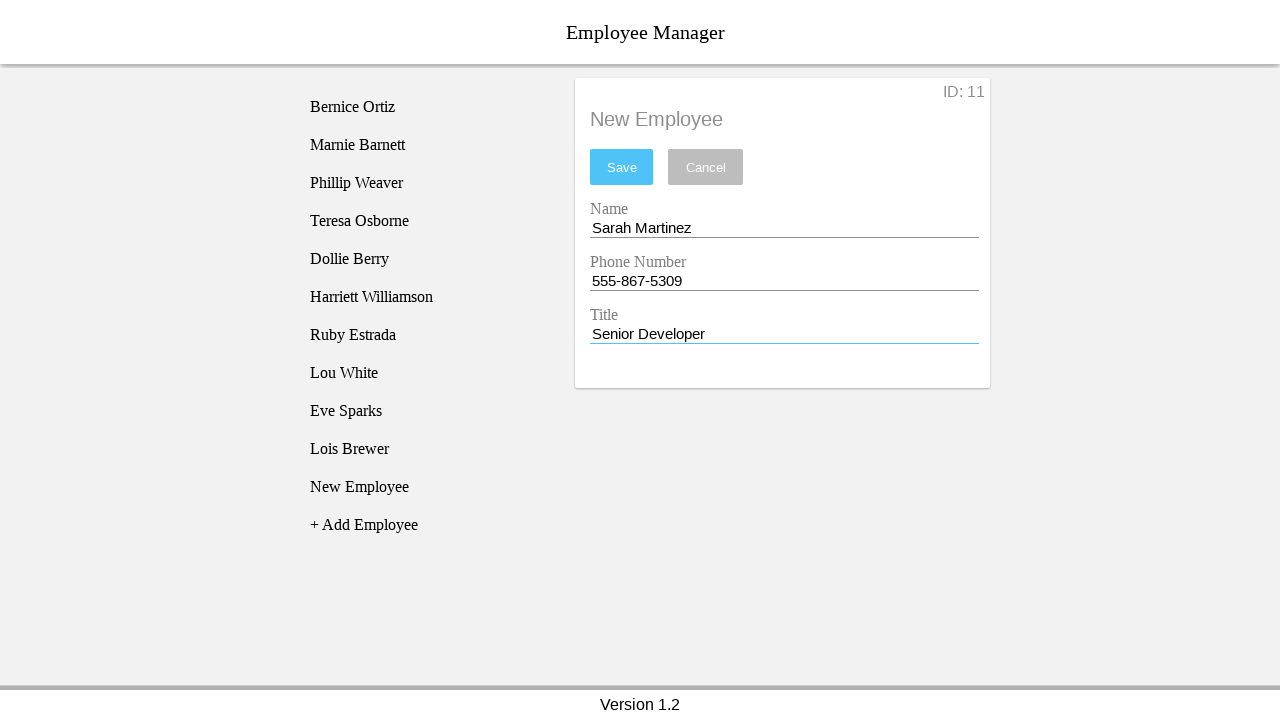

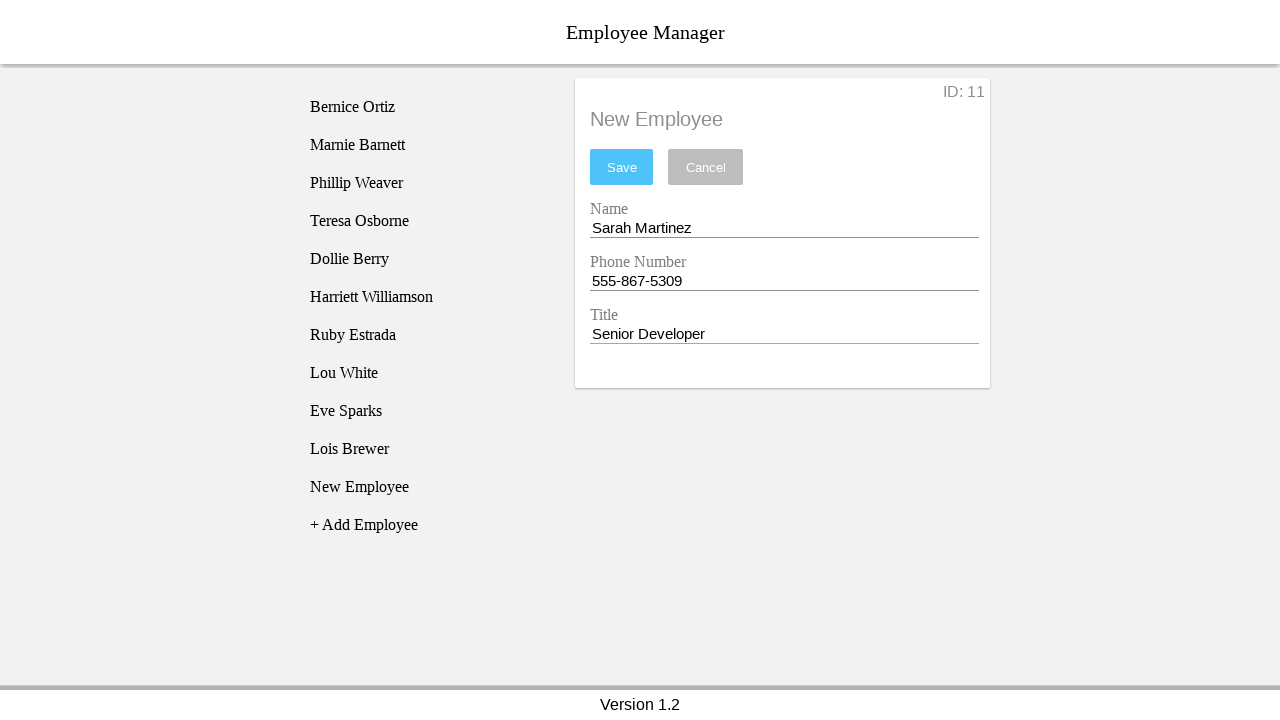